Navigates to W3Schools JavaScript tryit editor, switches to the iframe containing the code output, and clicks the button to display date and time

Starting URL: https://www.w3schools.com/js/tryit.asp?filename=tryjs_myfirst

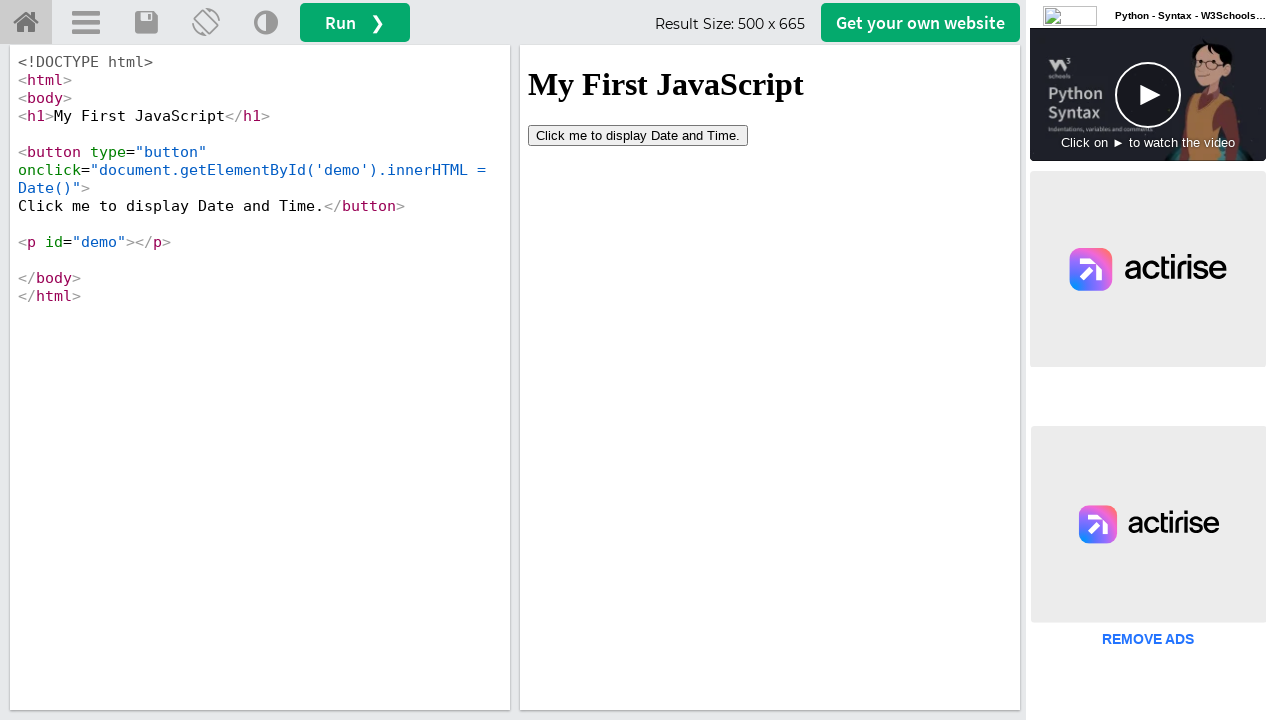

Navigated to W3Schools JavaScript tryit editor
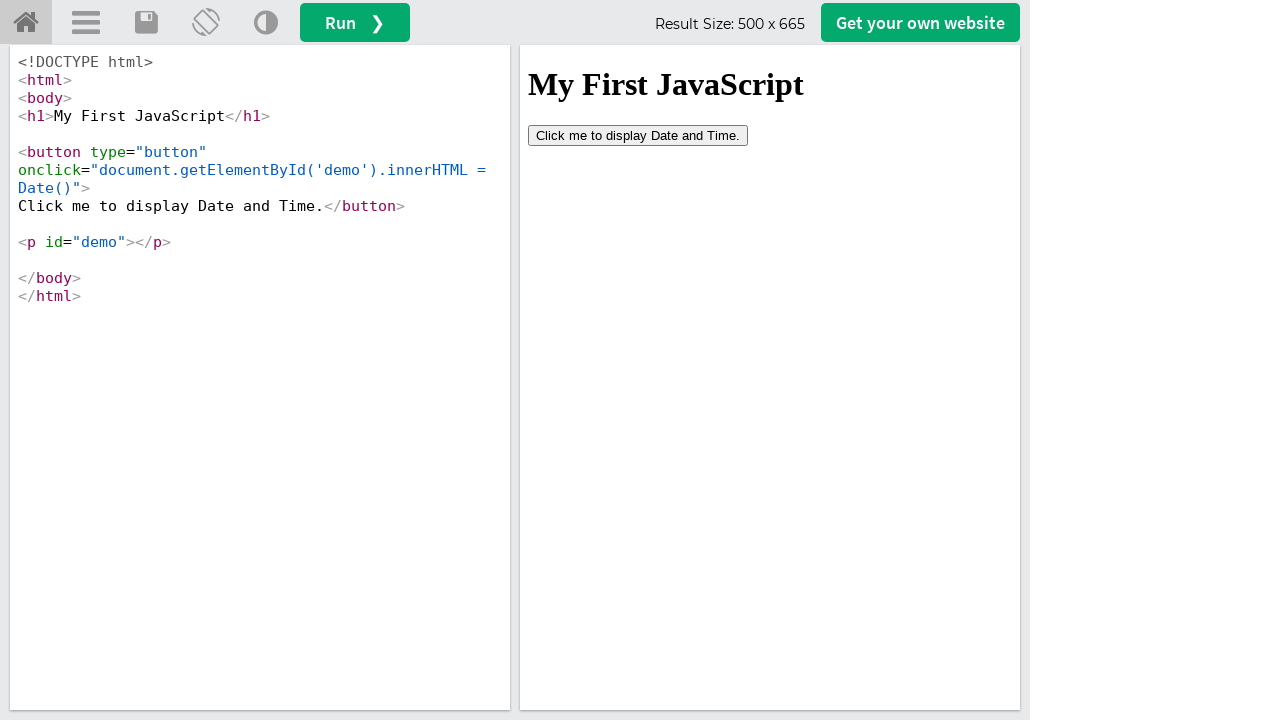

Located iframe containing code output
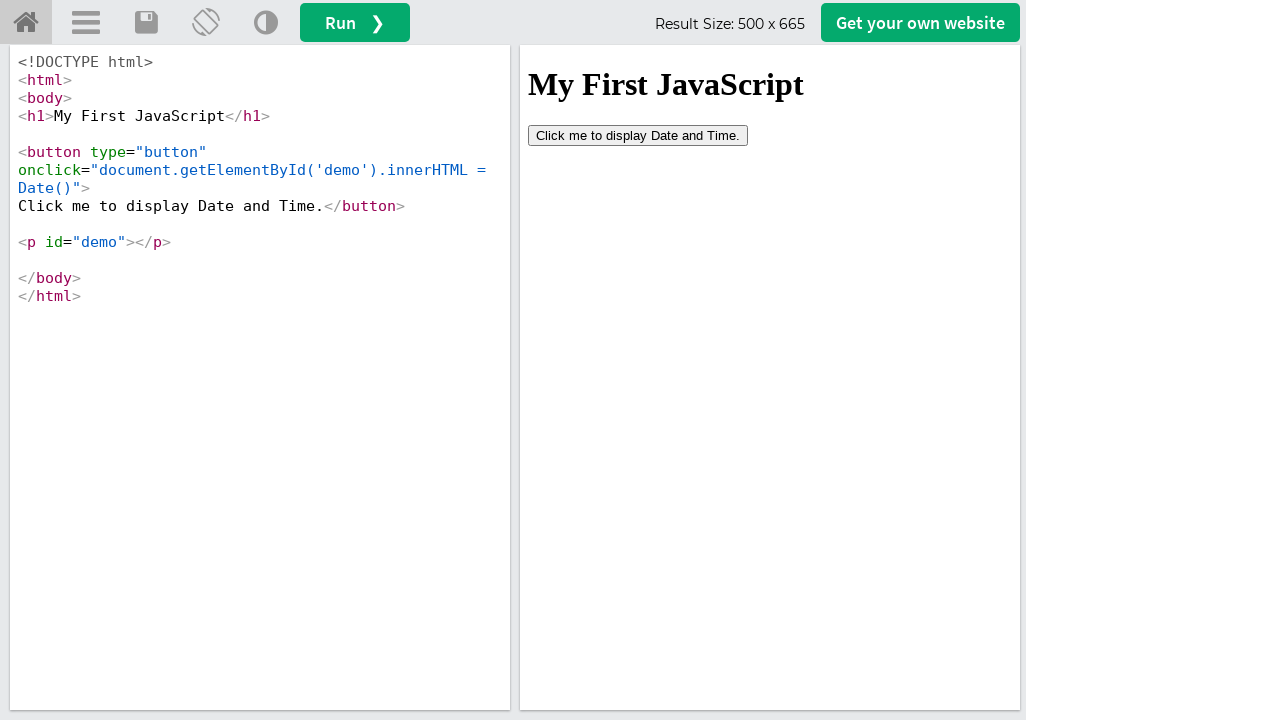

Clicked button to display date and time at (638, 135) on iframe[allowfullscreen='true'] >> internal:control=enter-frame >> button:has-tex
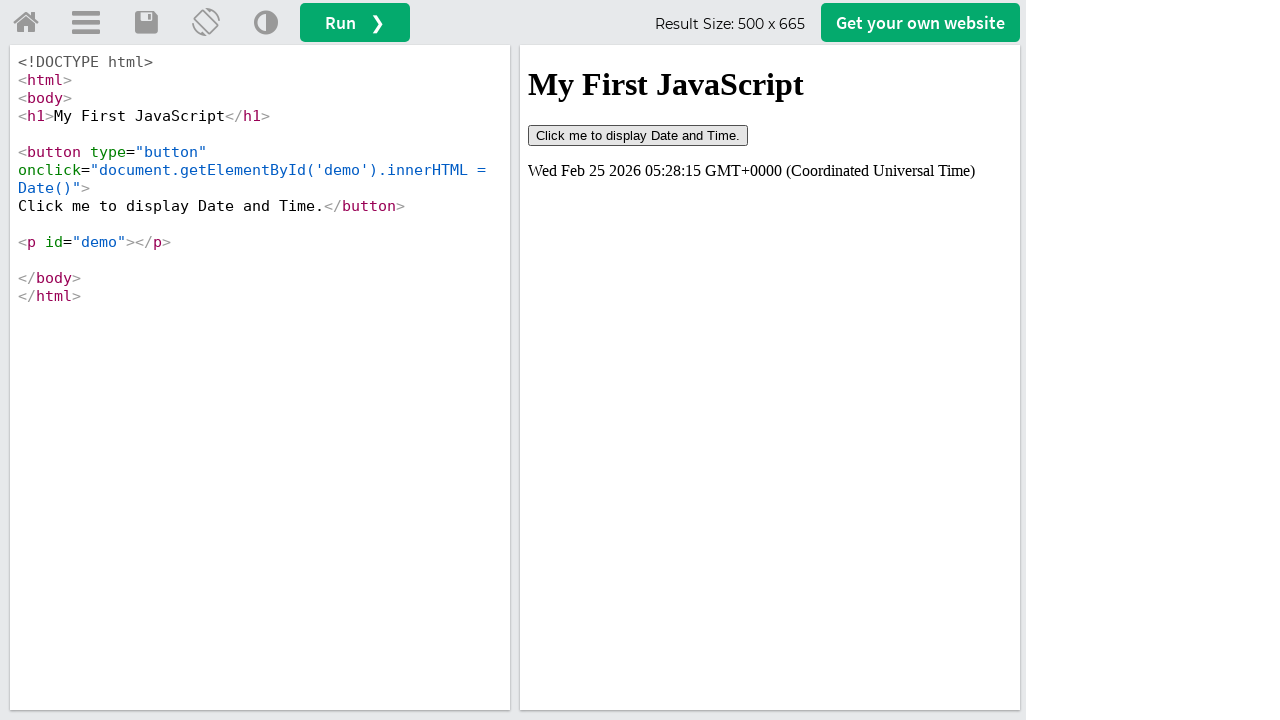

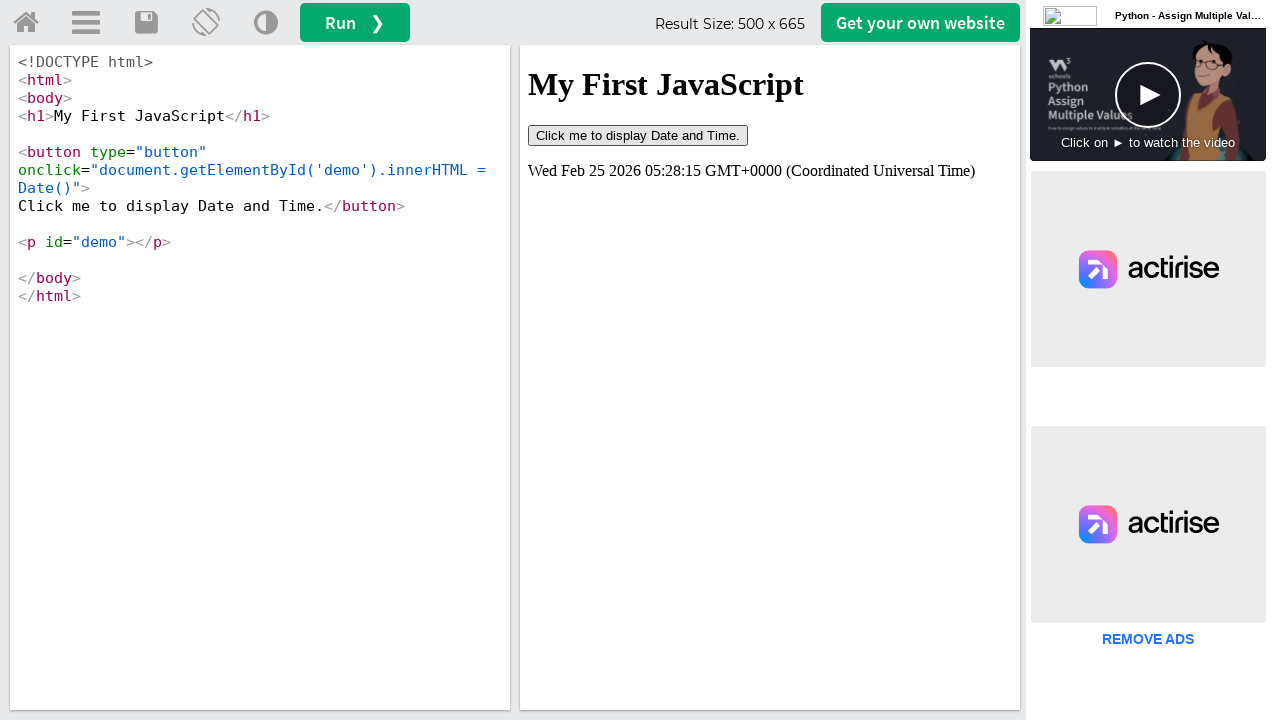